Tests browser window management by navigating to a demo e-commerce site, opening a new browser window, and navigating to a frames demo page in that new window.

Starting URL: https://demo.nopcommerce.com/

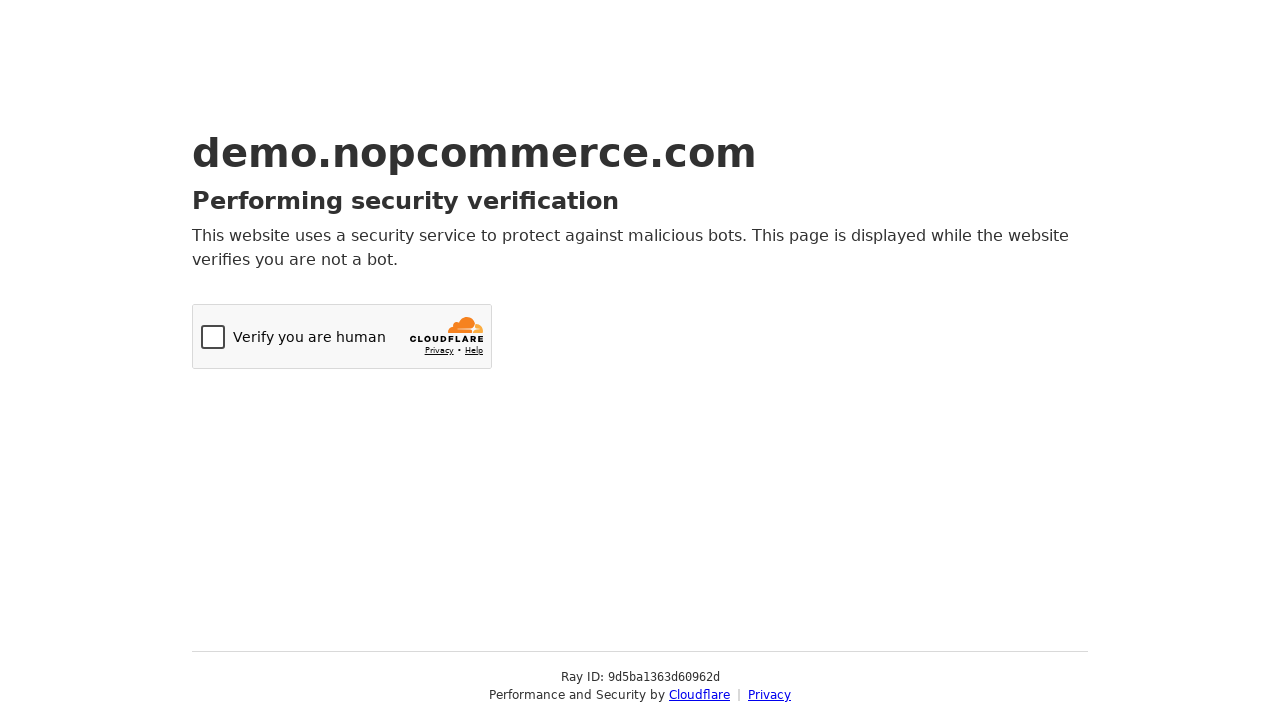

Opened a new browser window
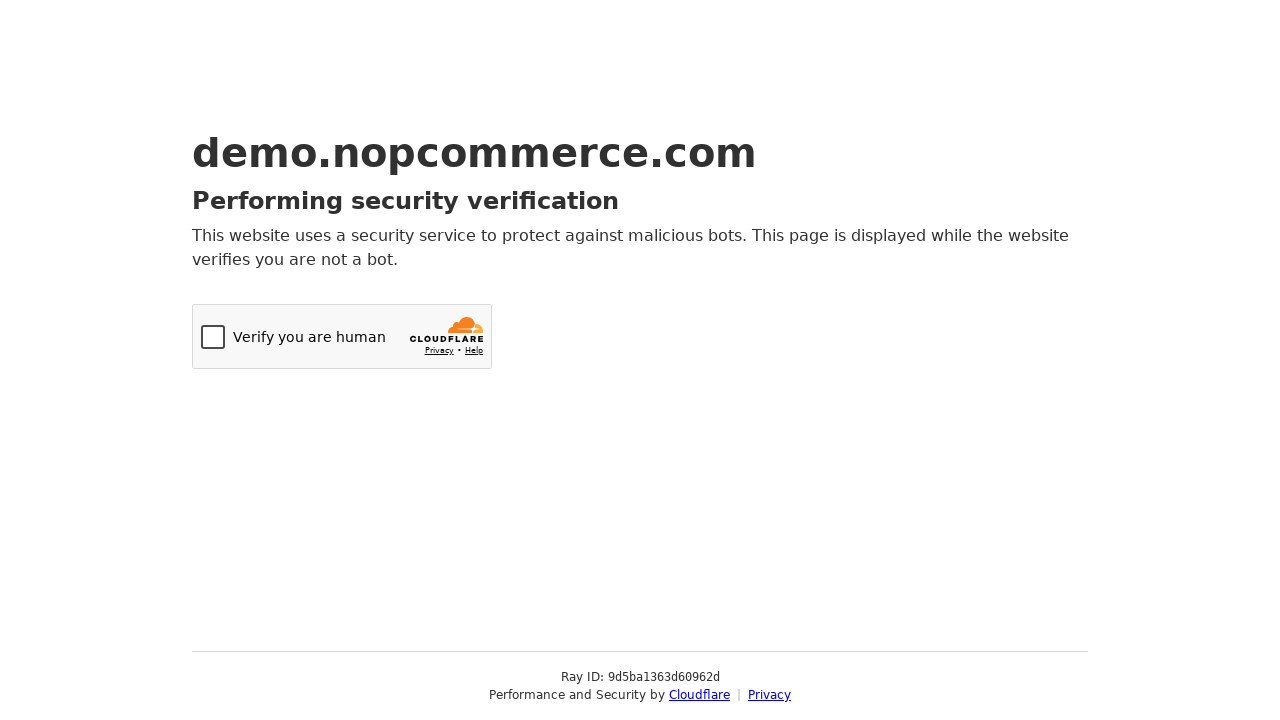

Navigated to frames demo page in new window
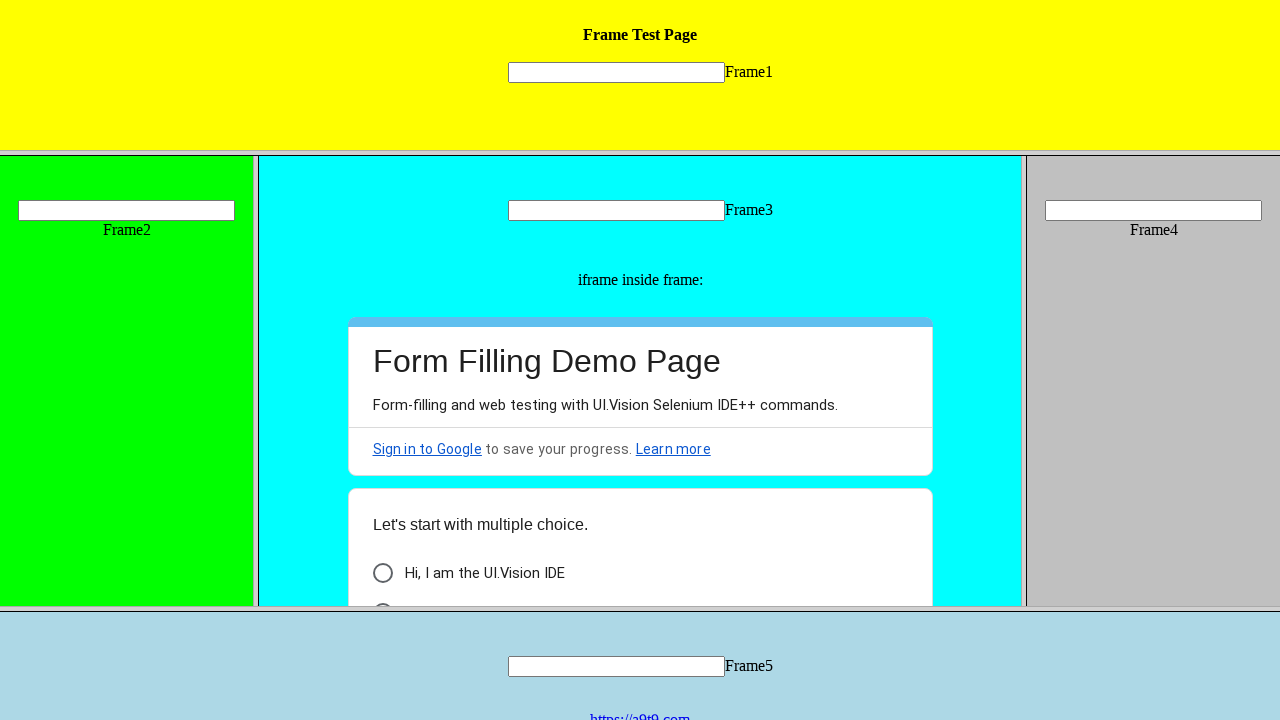

Frames demo page loaded and DOM content ready
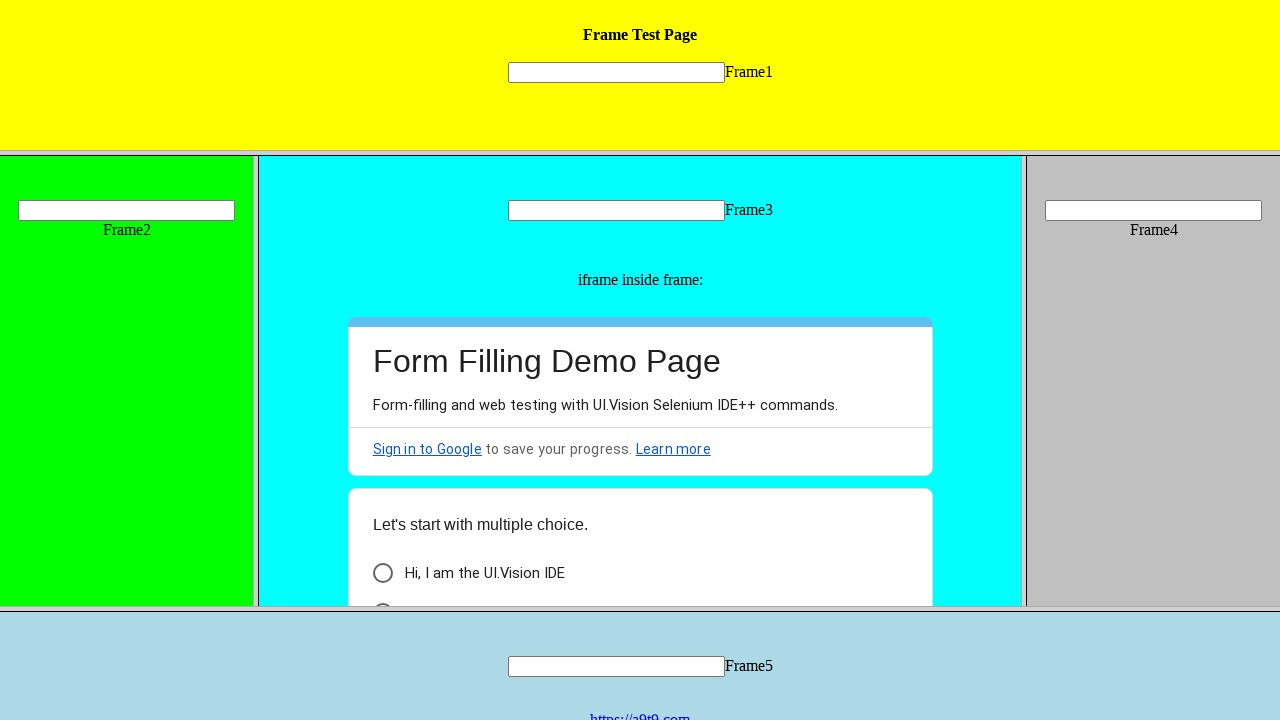

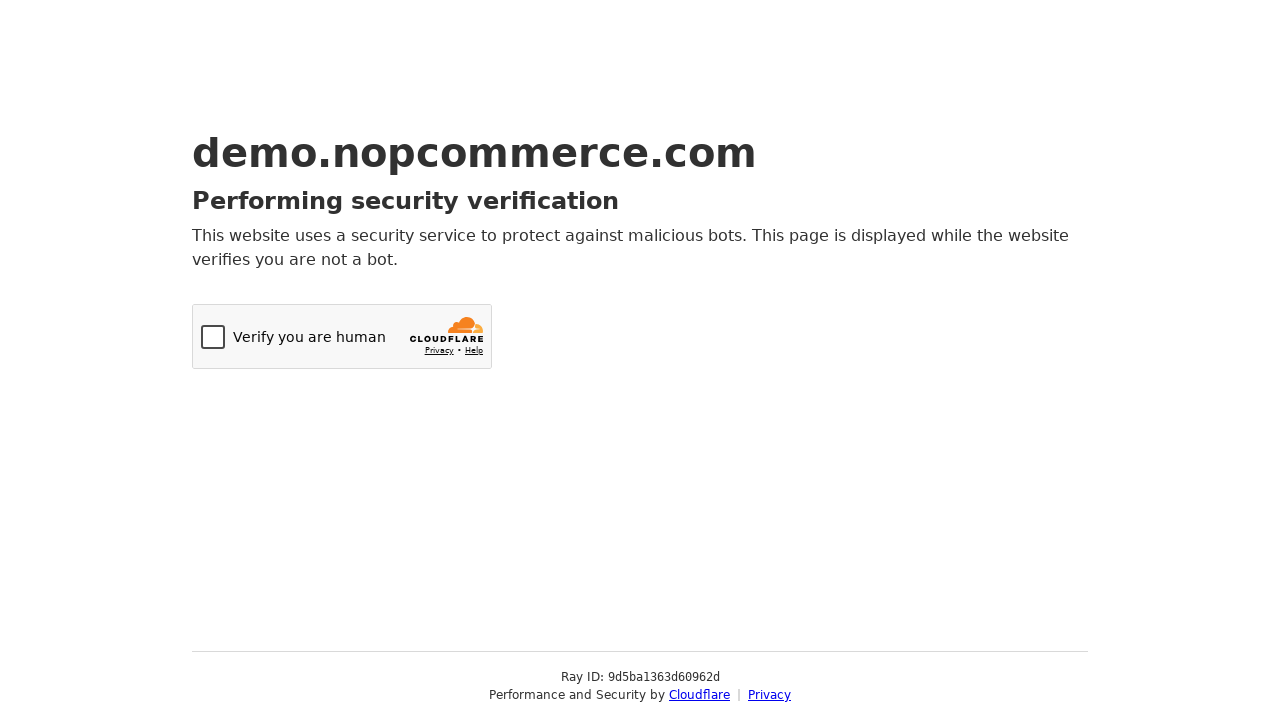